Tests keyboard events by typing text and pressing Enter on a keyboard events demo page, then verifies the resulting message is displayed

Starting URL: https://training-support.net/webelements/keyboard-events

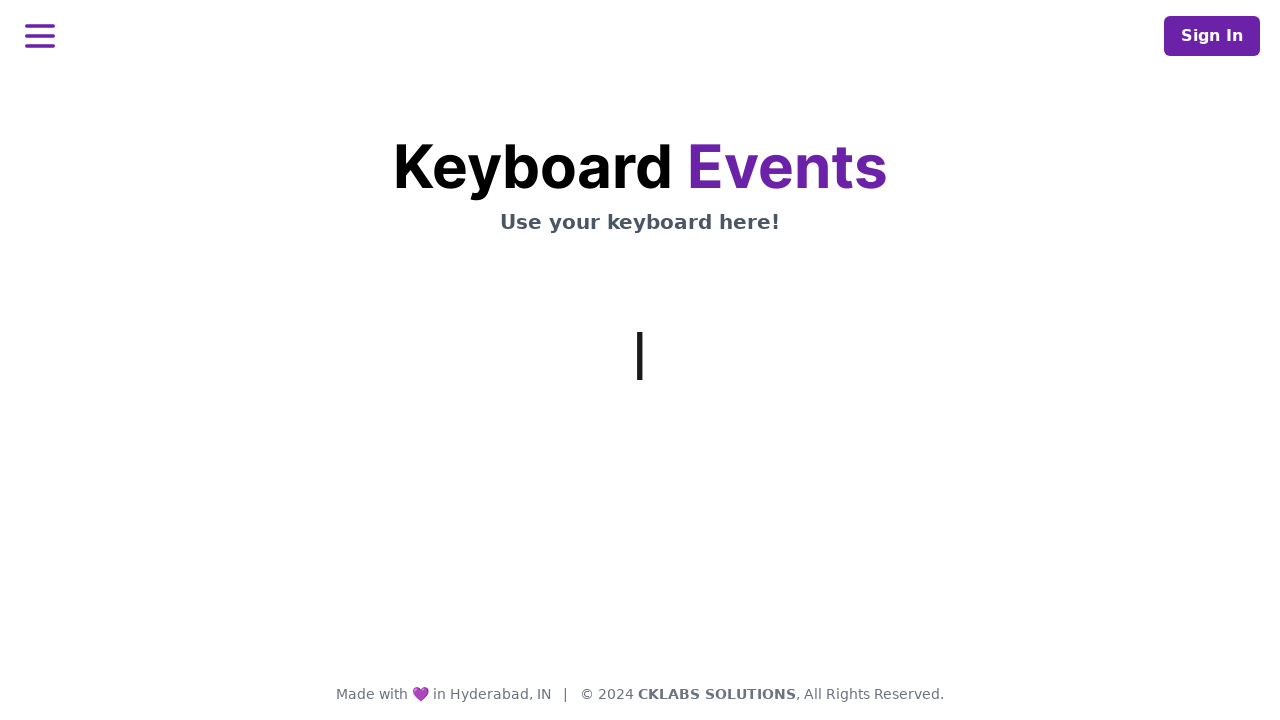

Typed 'This is coming from Selenium' using keyboard
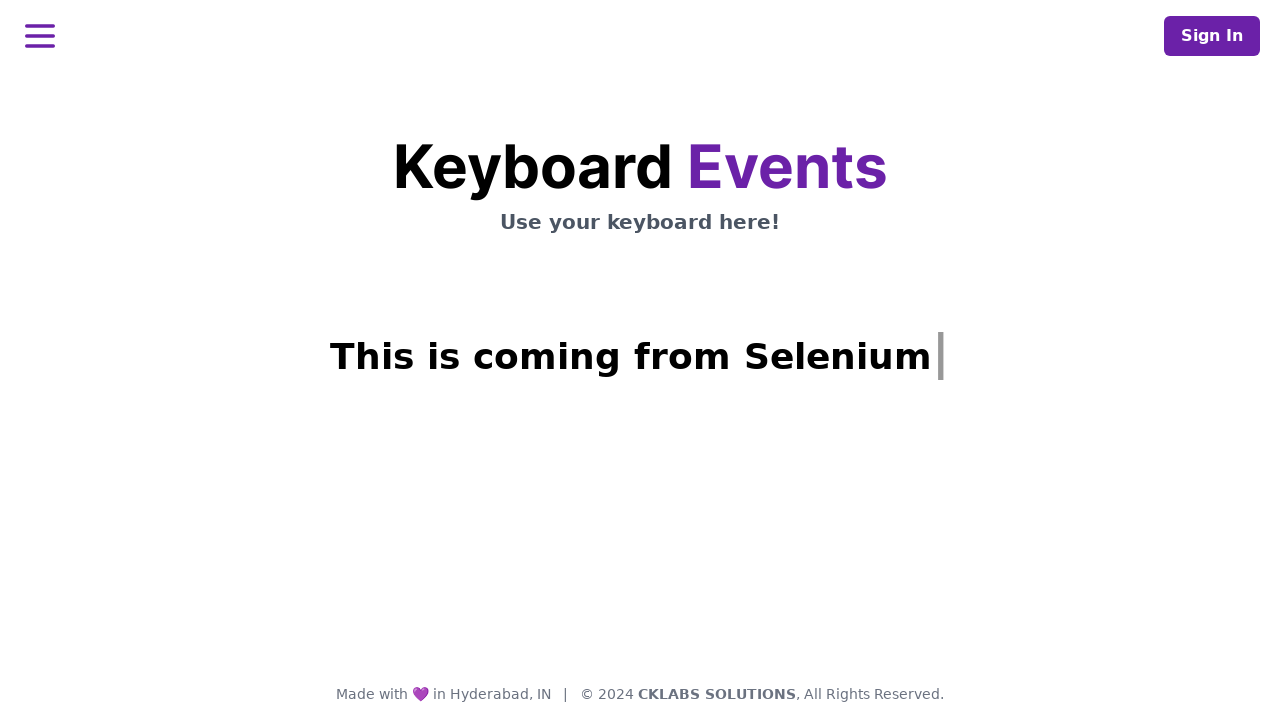

Pressed Enter key
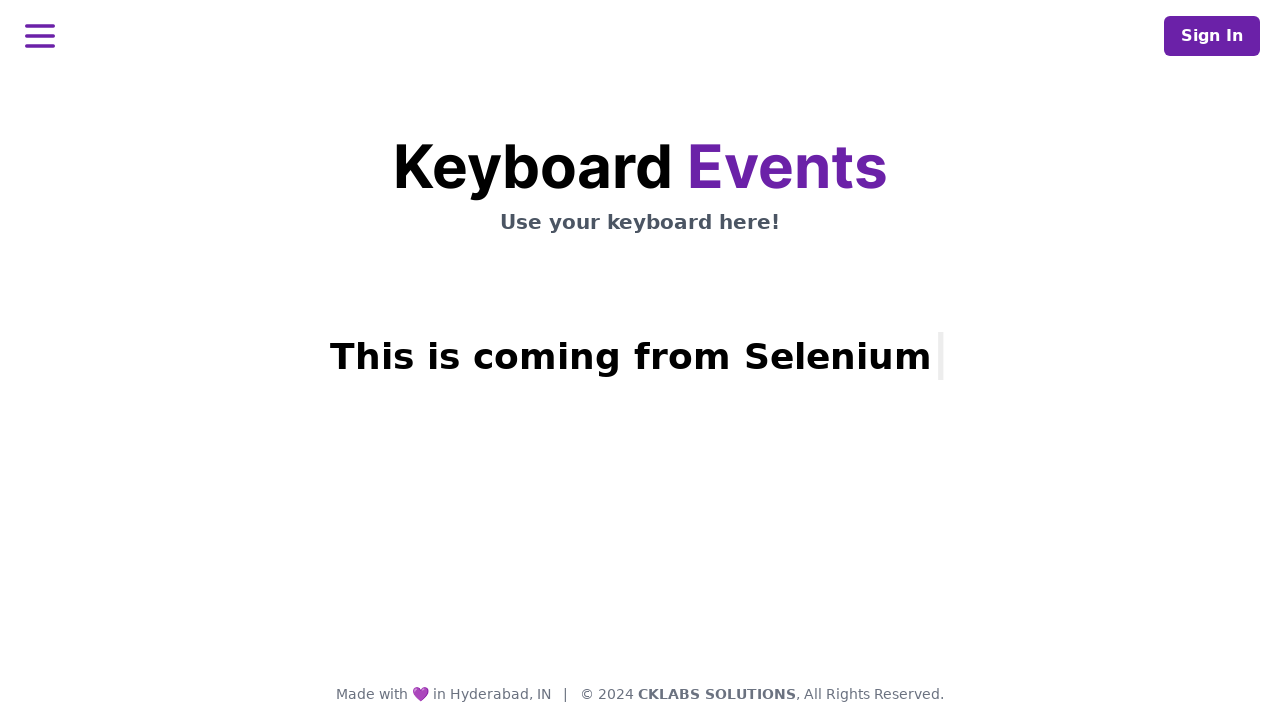

Result message appeared on the page
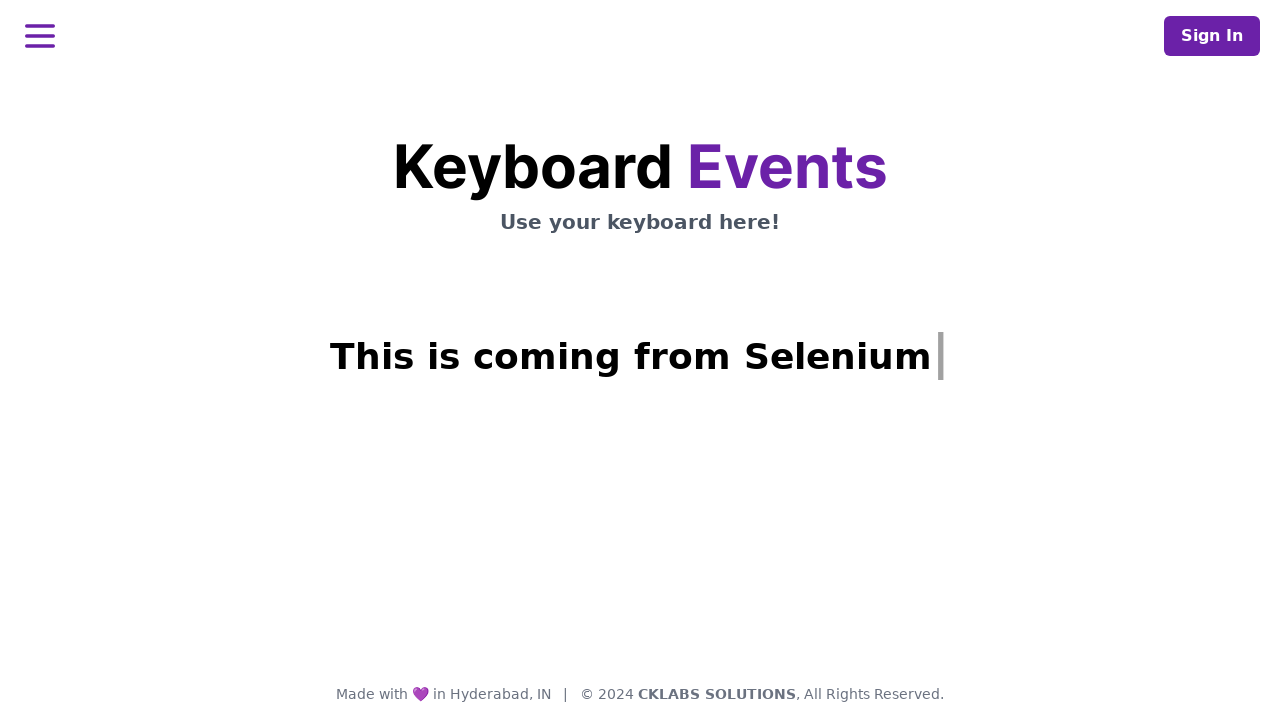

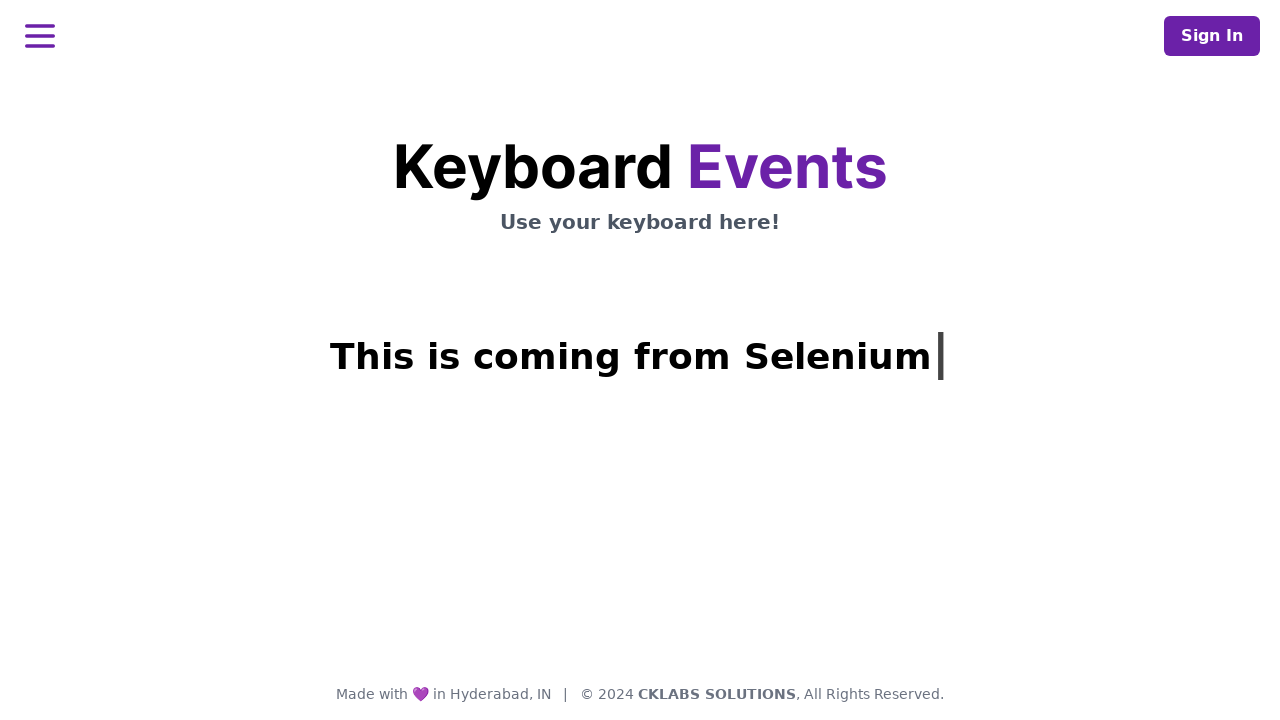